Navigates to Progressive insurance website and verifies the page loads by checking the title and URL, then maximizes the browser window.

Starting URL: https://www.progressive.com/

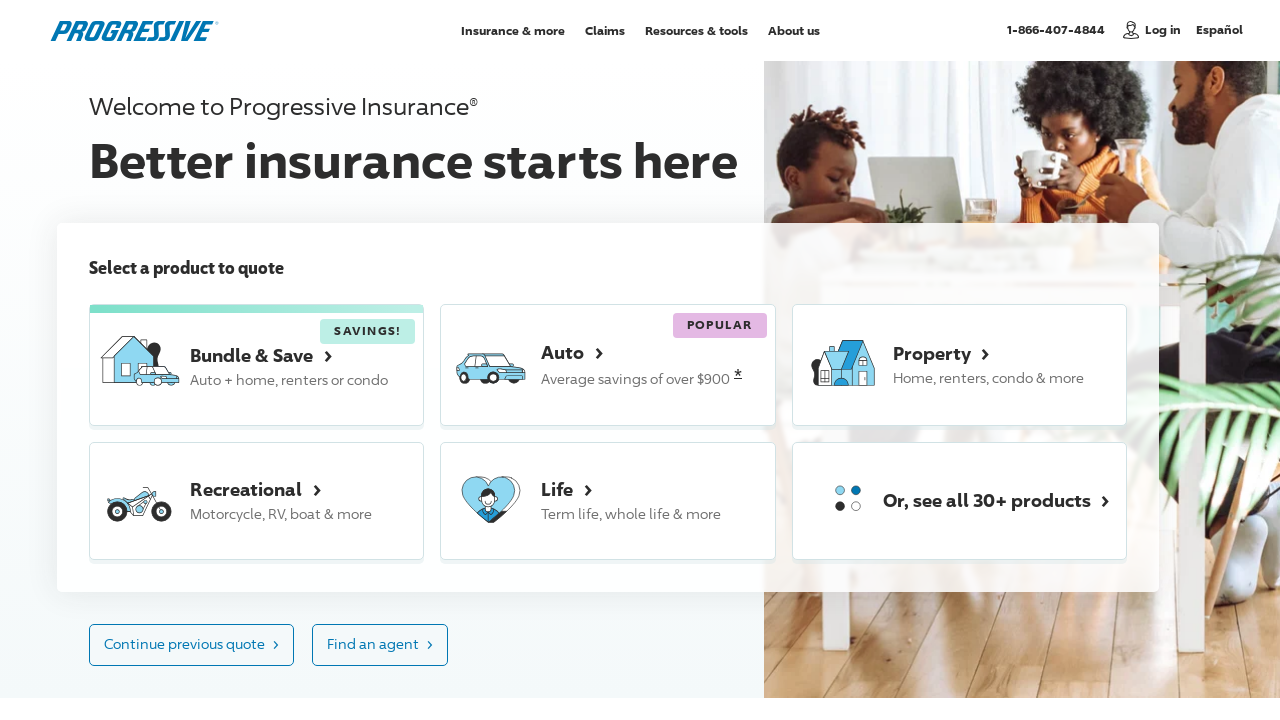

Retrieved page title from Progressive insurance website
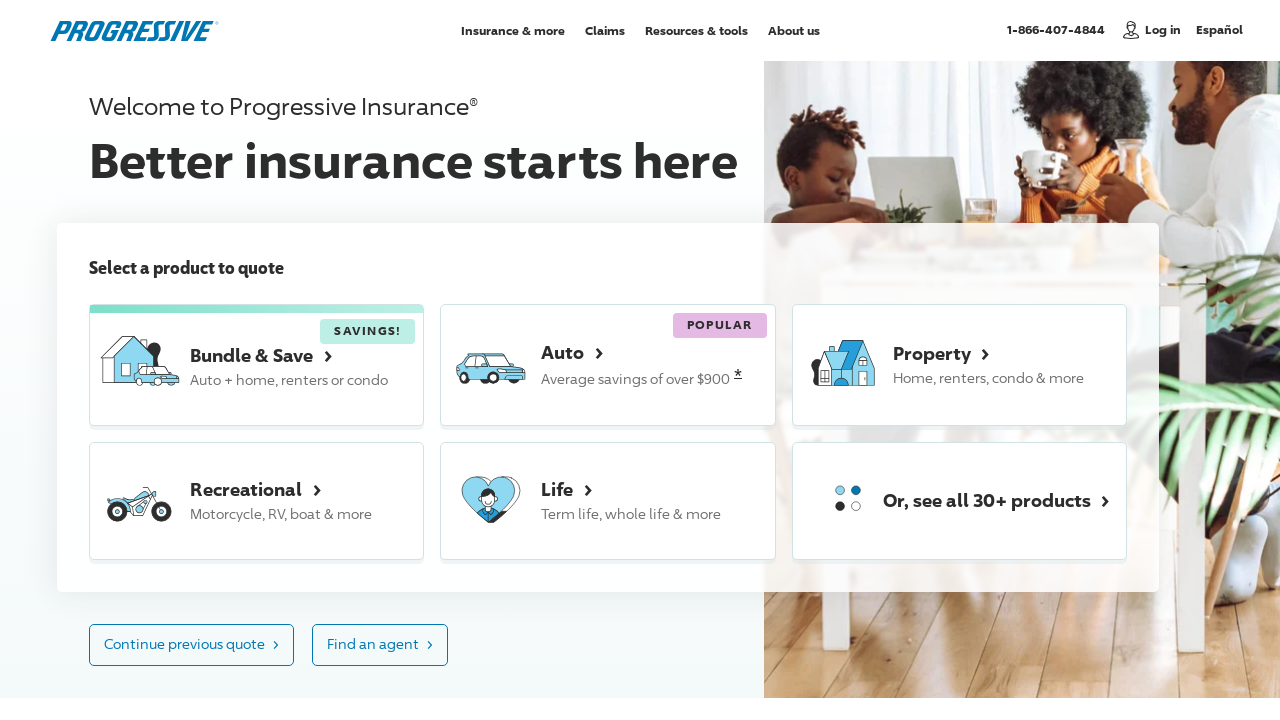

Retrieved current URL from Progressive insurance website
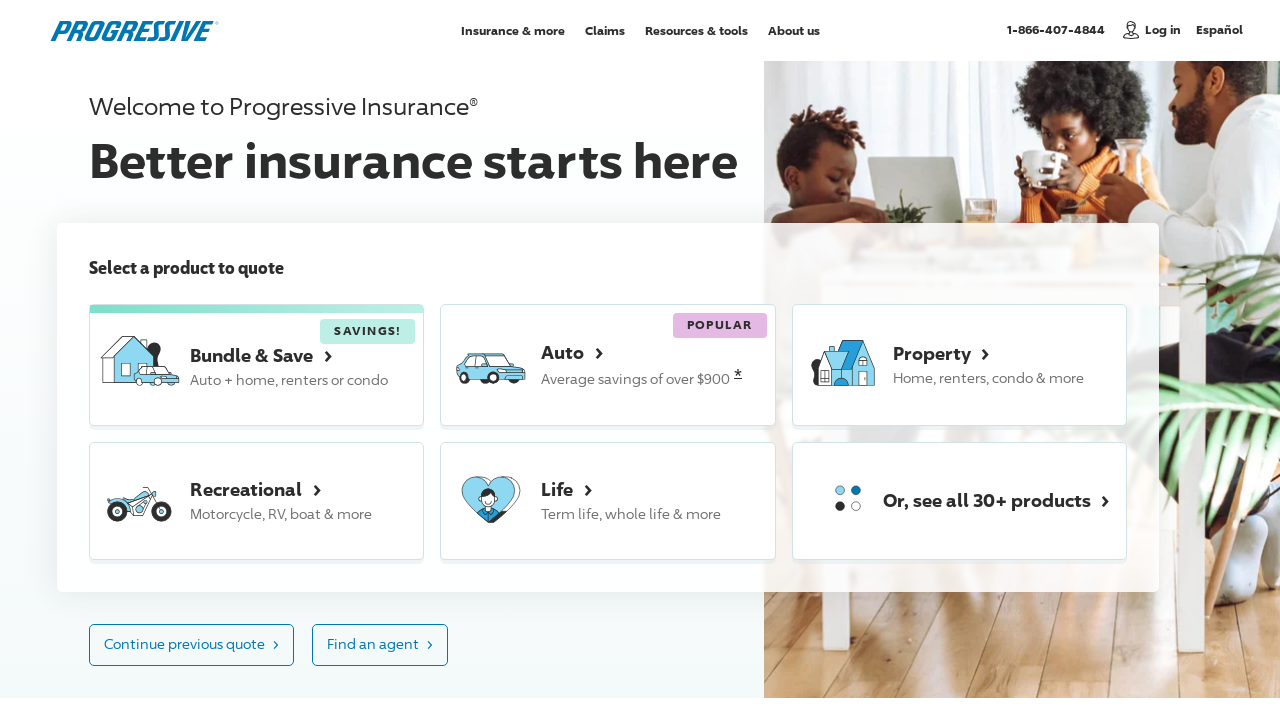

Maximized browser window to 1920x1080
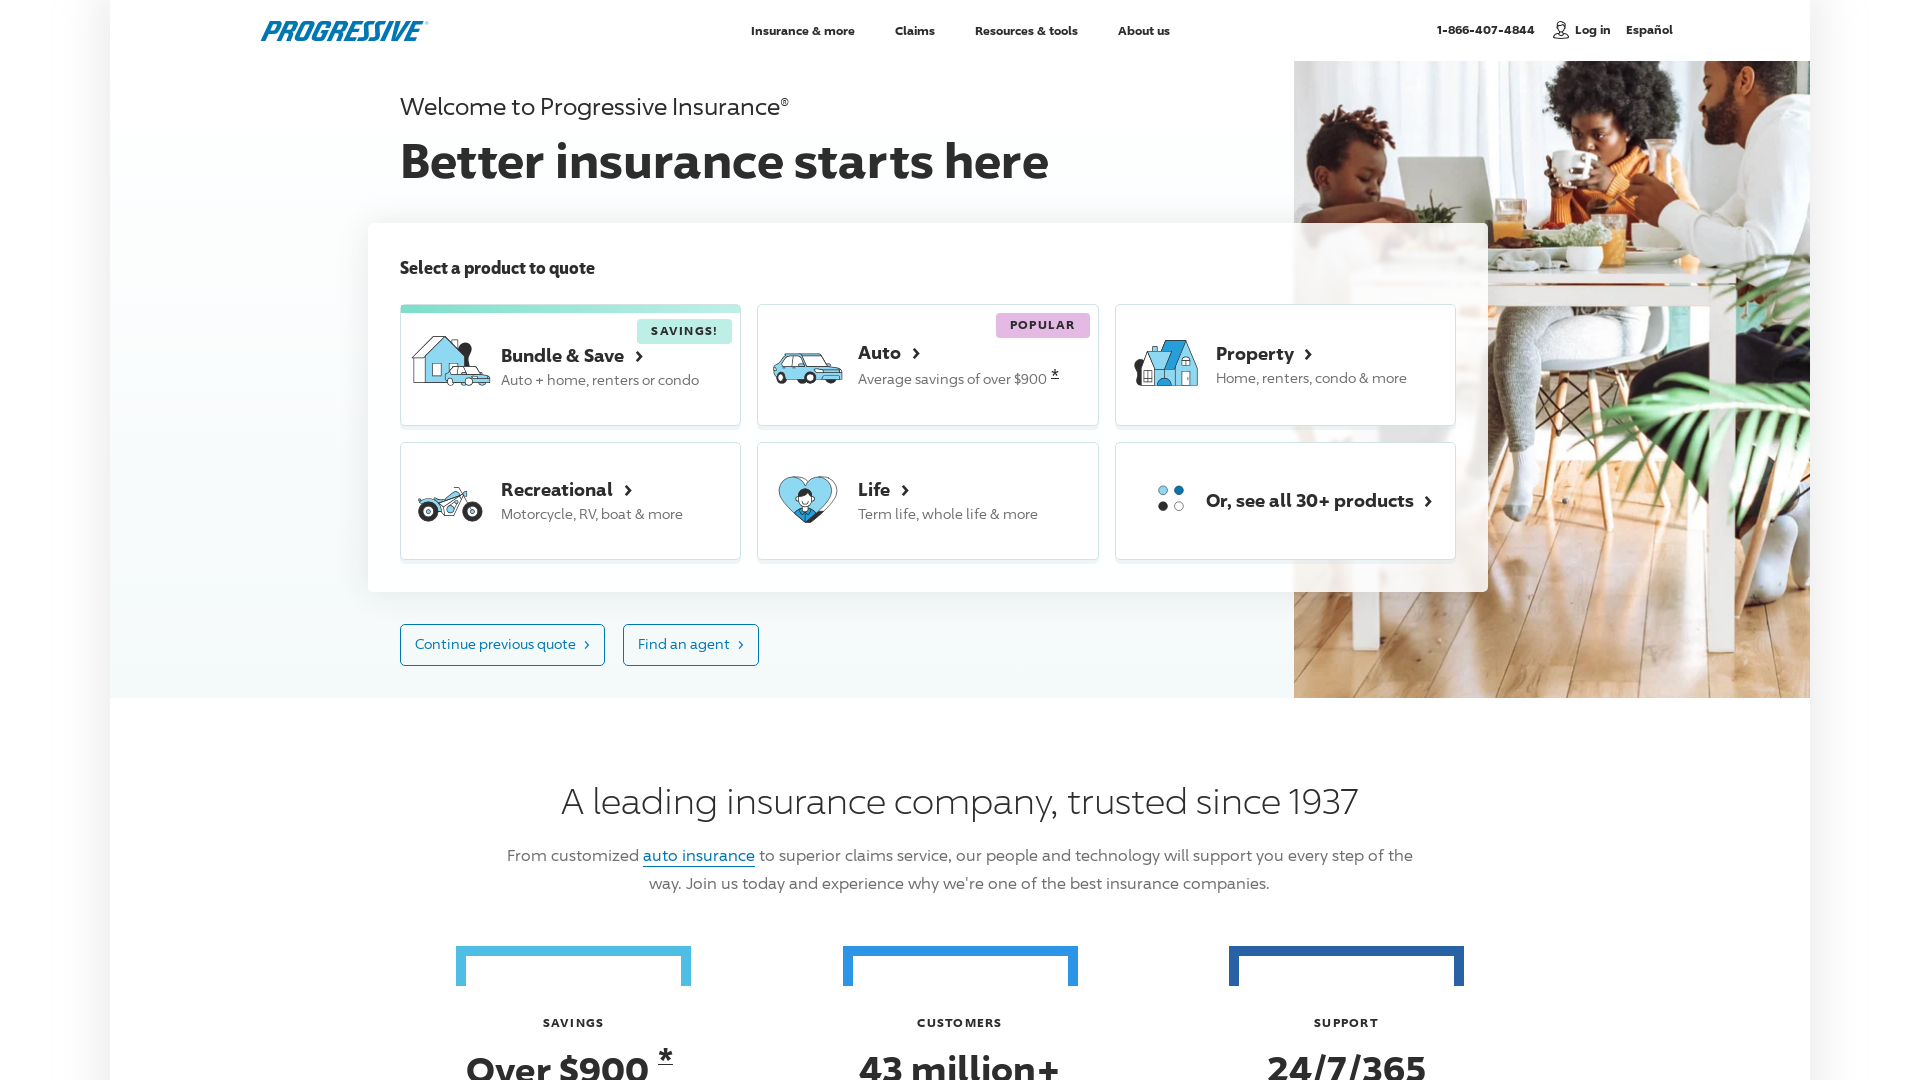

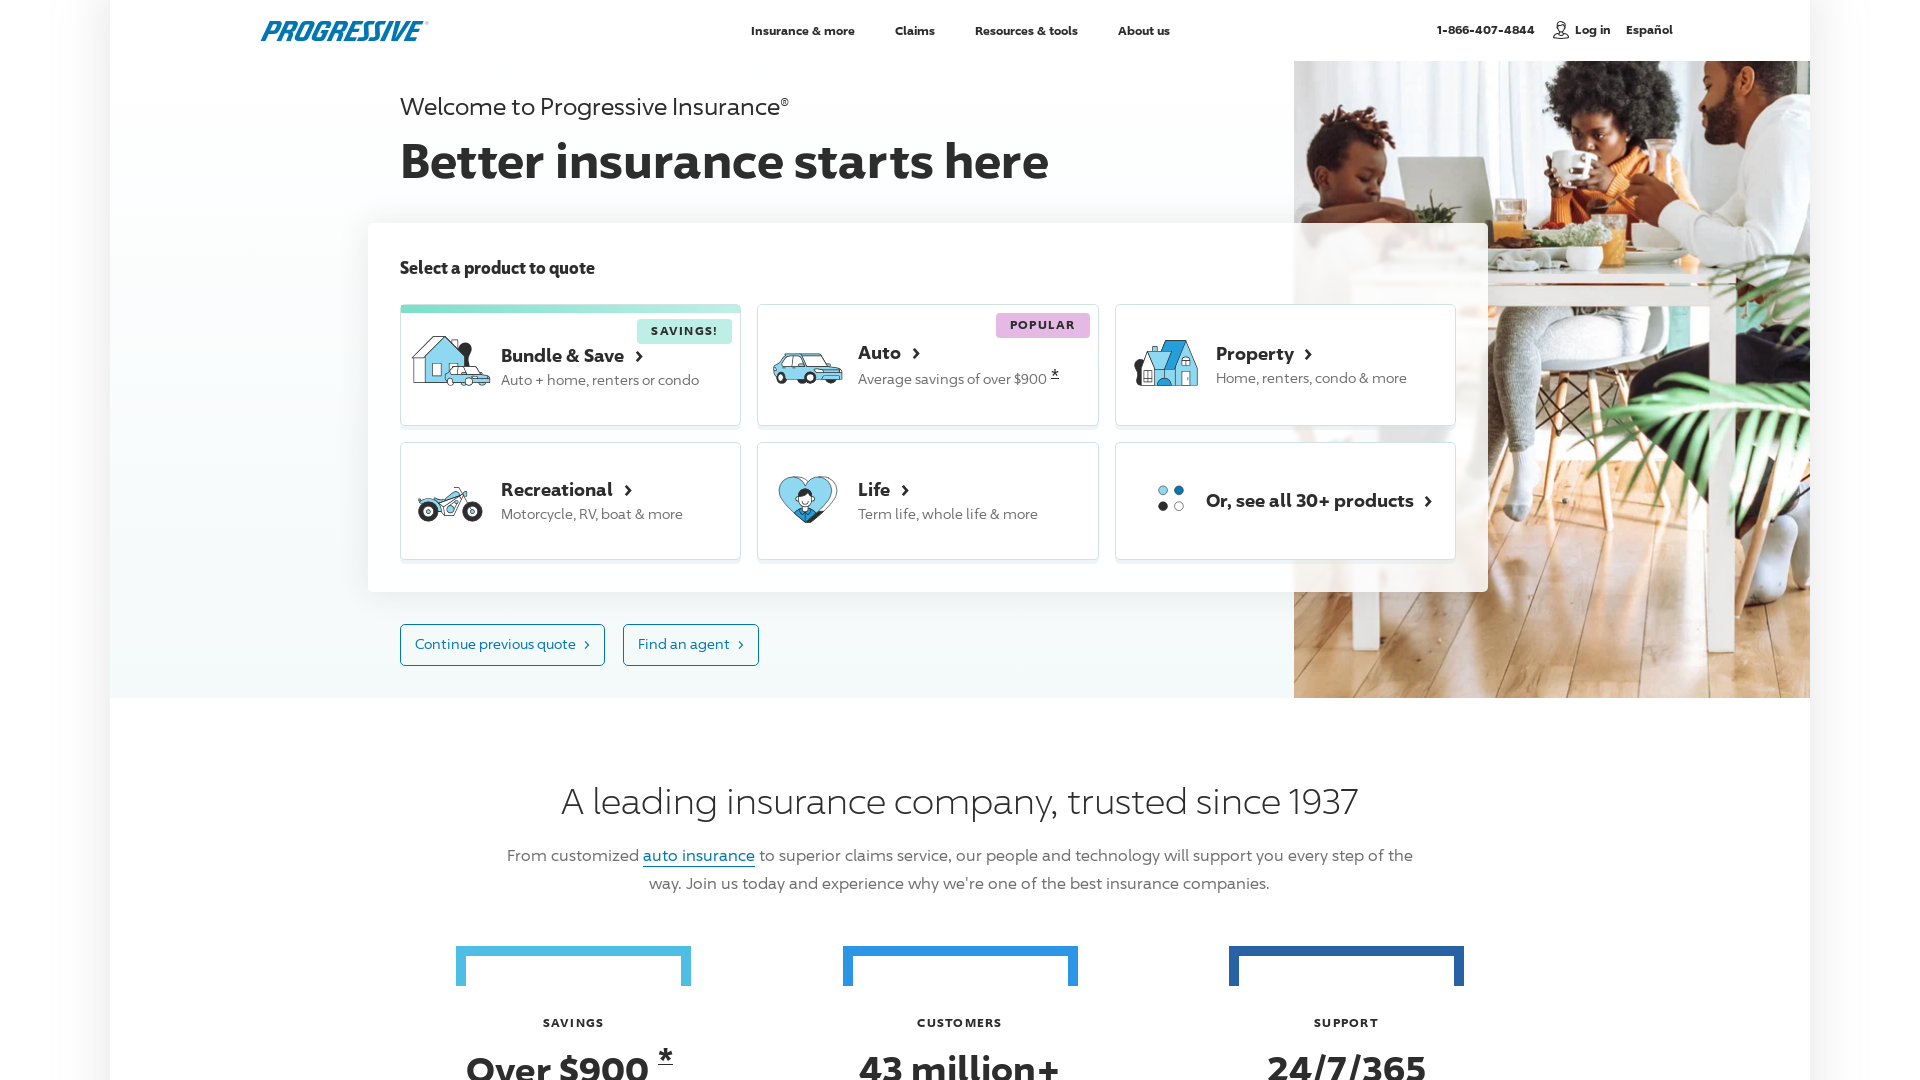